Tests the Indian Railways train search functionality by entering source and destination stations, then verifies train data is displayed in the results table

Starting URL: https://erail.in/

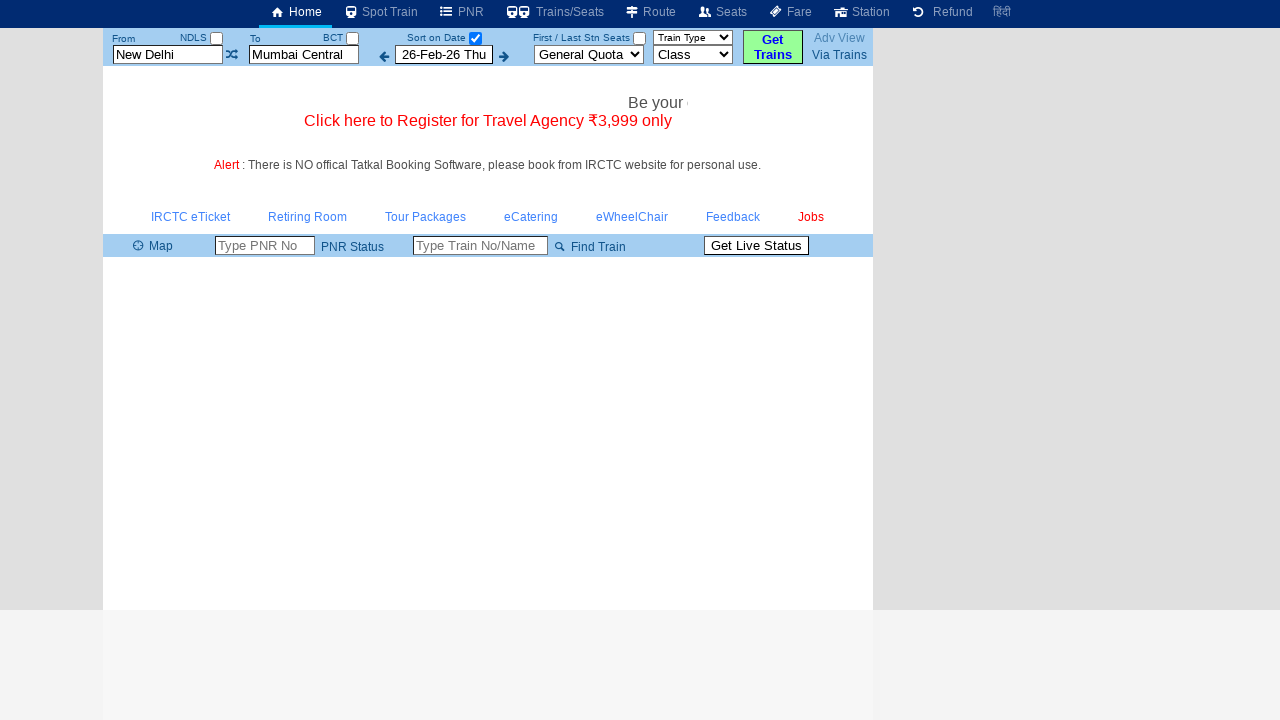

Unchecked the 'Date Only' checkbox to show all trains at (475, 38) on #chkSelectDateOnly
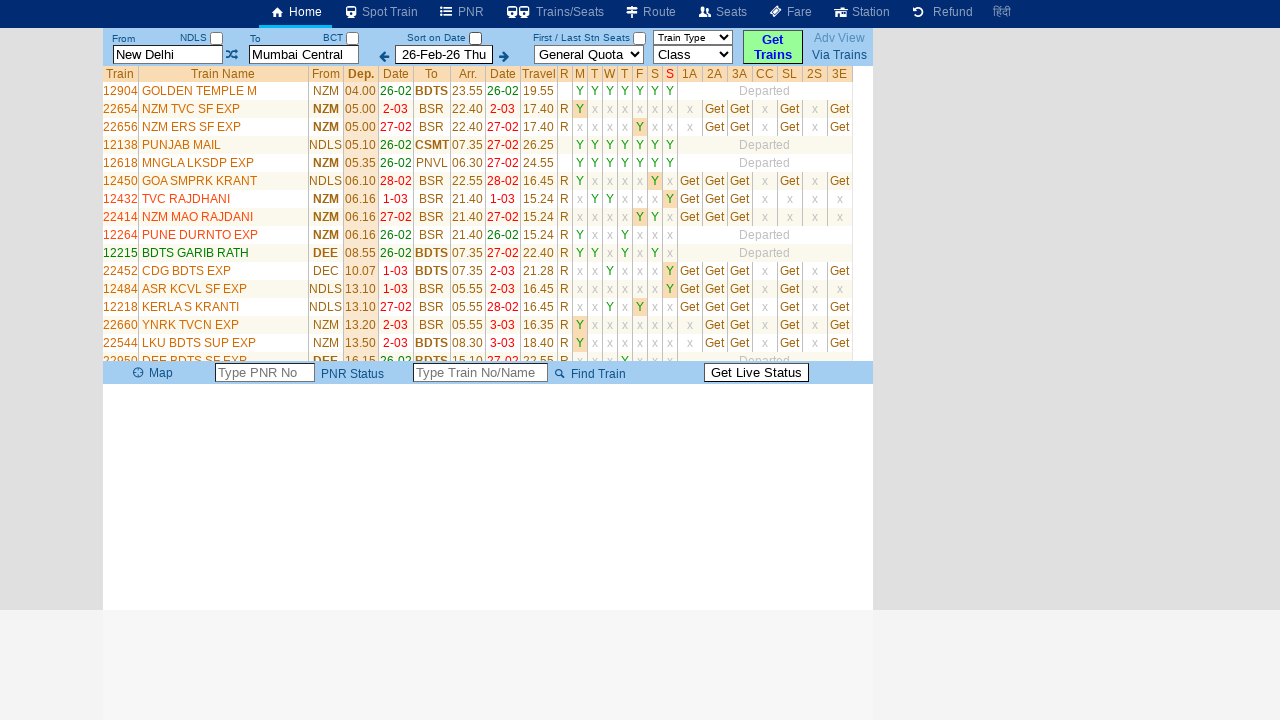

Cleared the source station field on #txtStationFrom
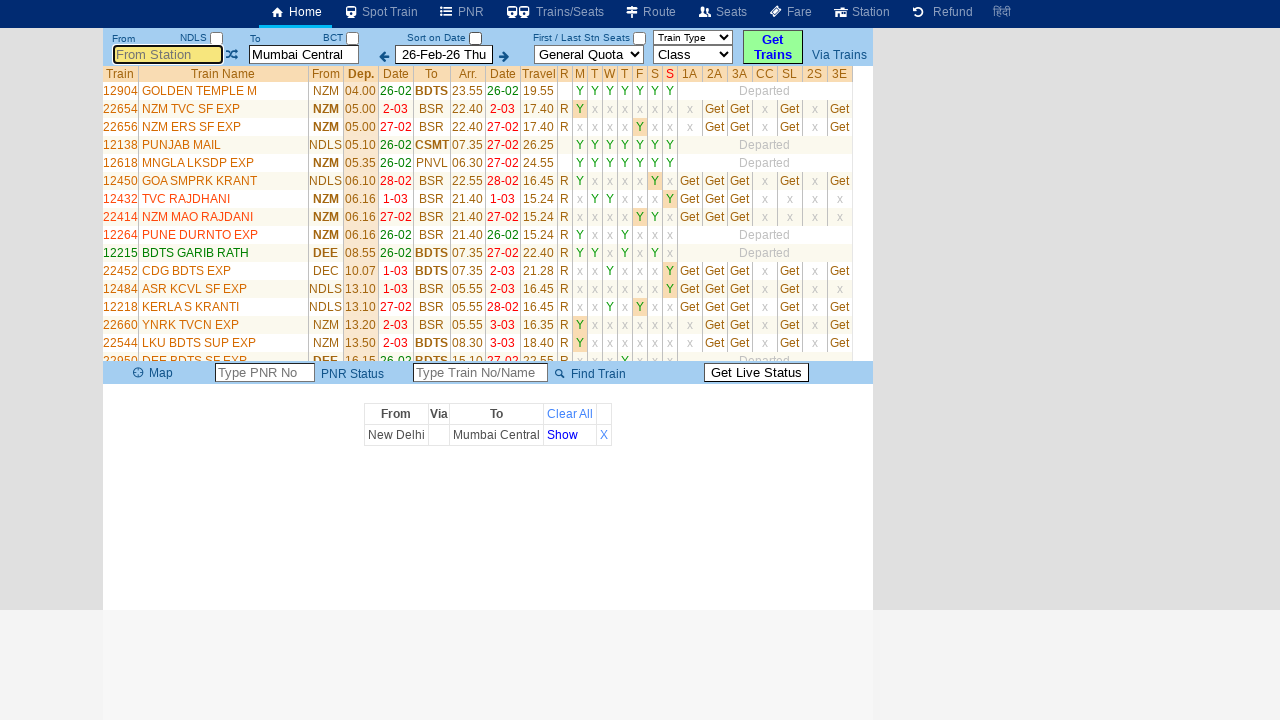

Entered 'Mas' as source station on #txtStationFrom
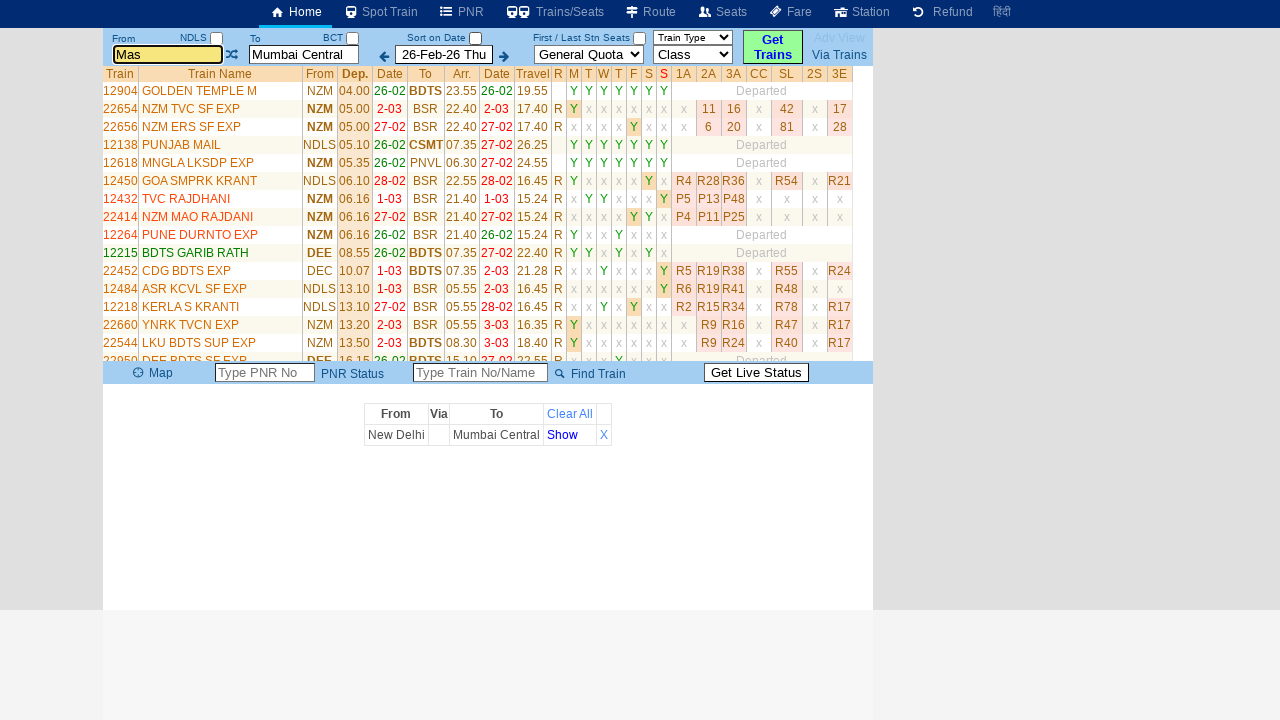

Pressed Enter to confirm source station selection on #txtStationFrom
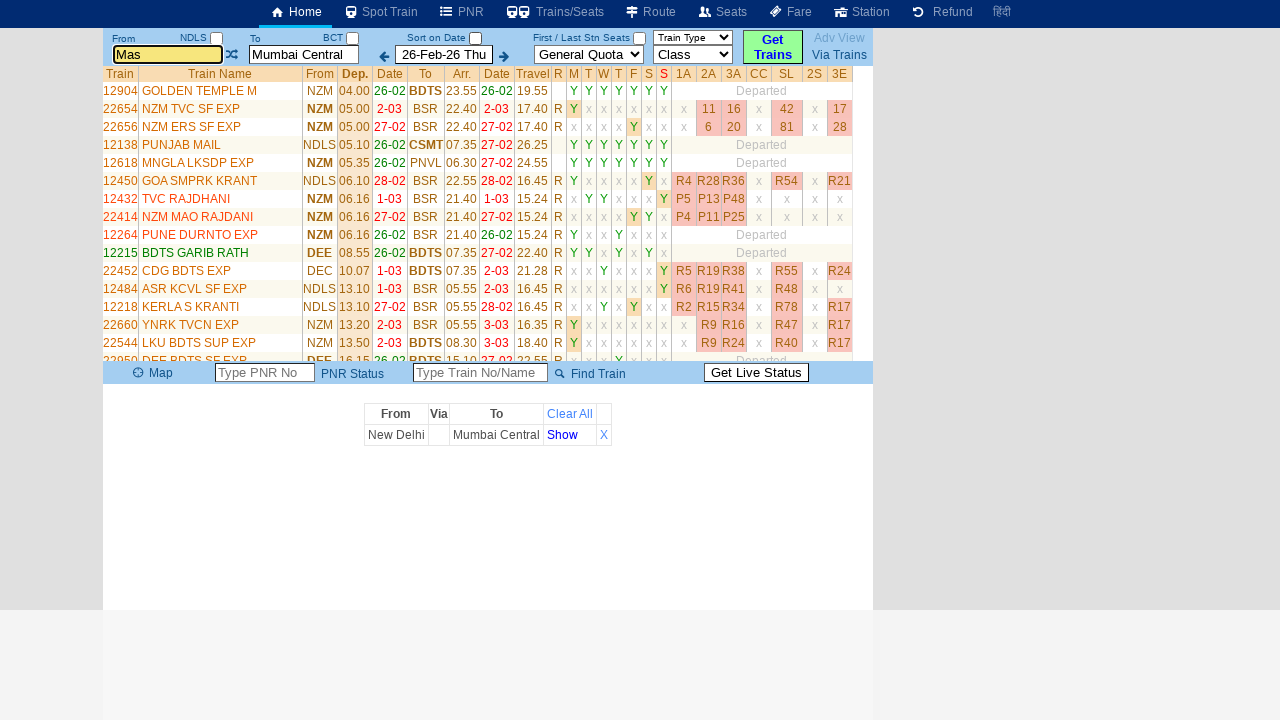

Cleared the destination station field on #txtStationTo
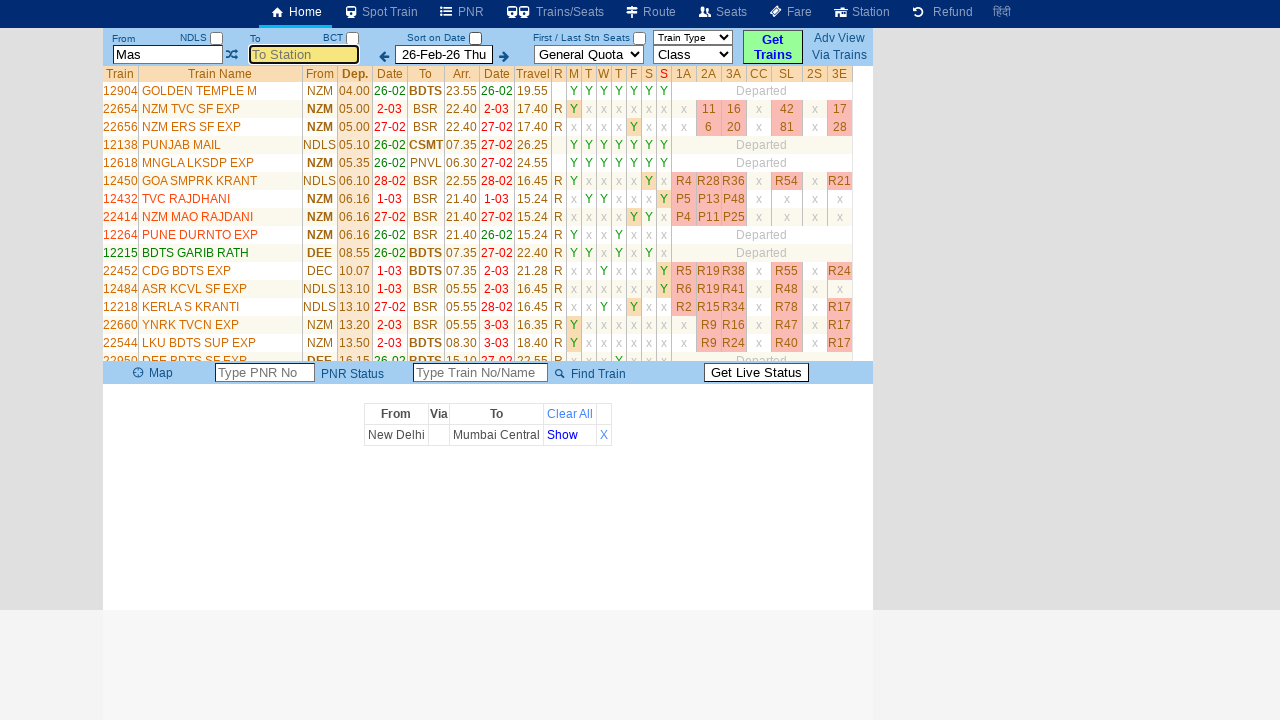

Entered 'CBE' as destination station on #txtStationTo
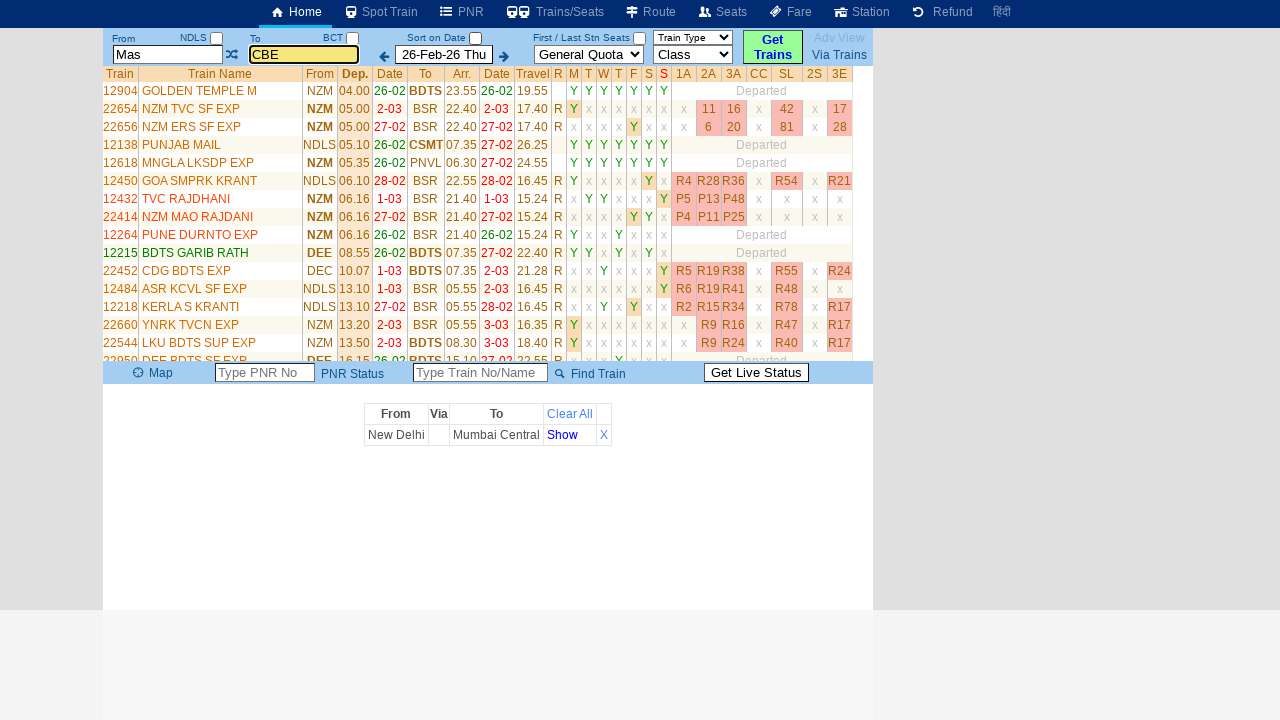

Pressed Enter to confirm destination station selection on #txtStationTo
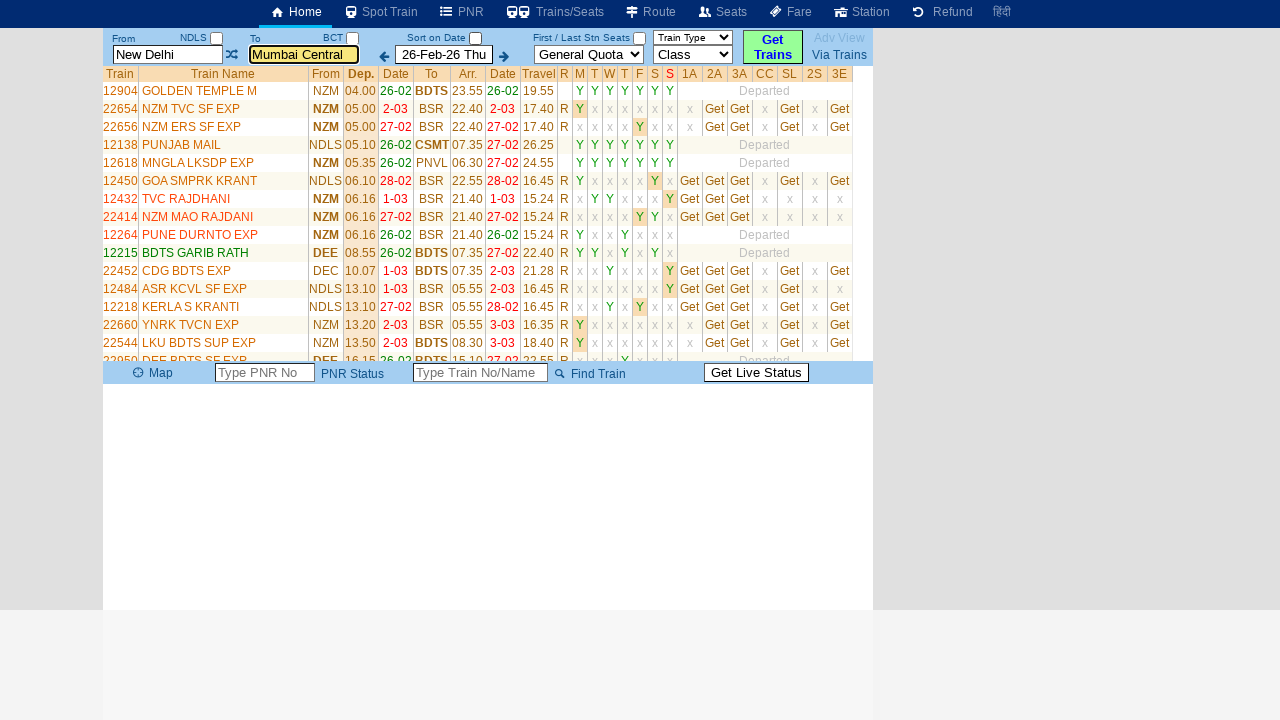

Train results table loaded successfully
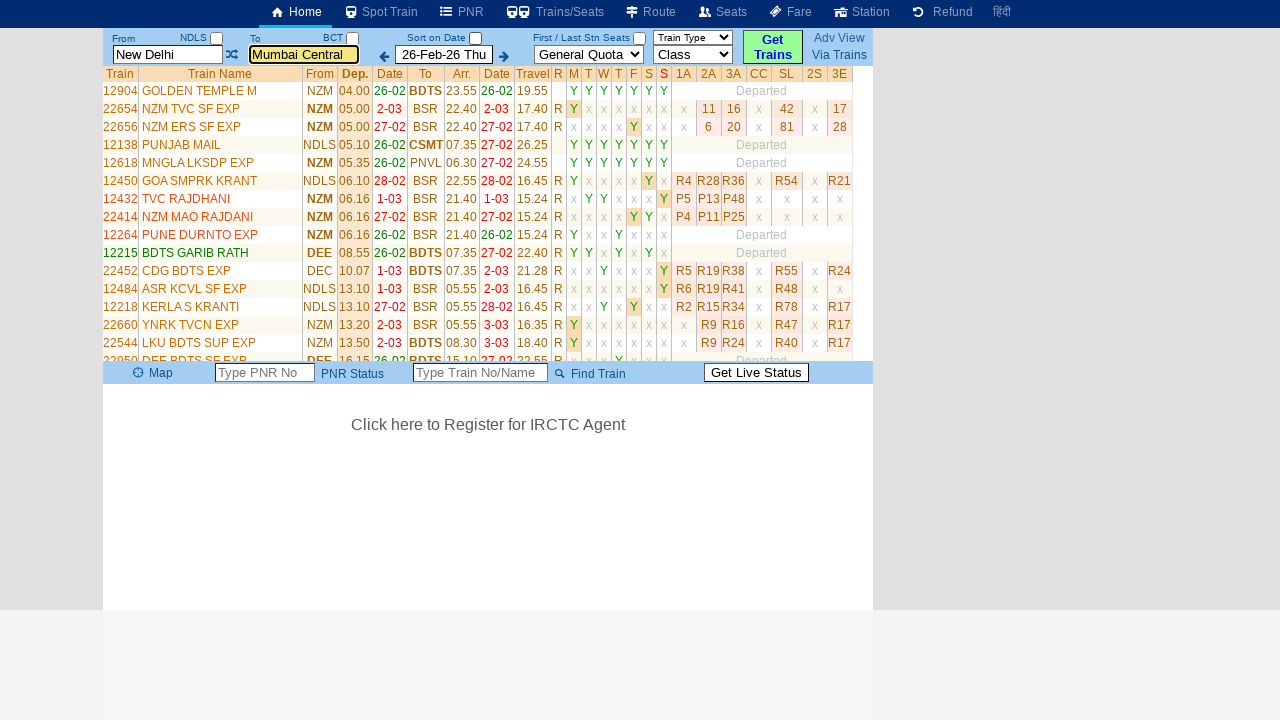

Verified train data rows are displayed in the results table
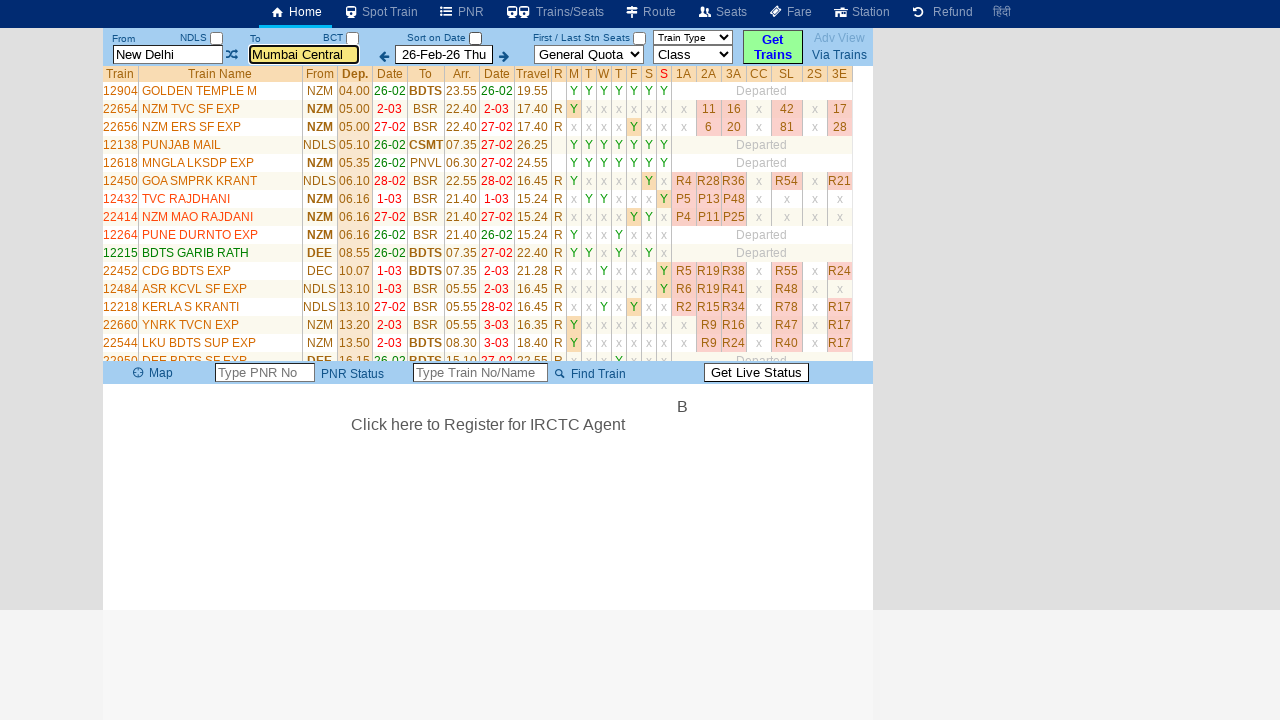

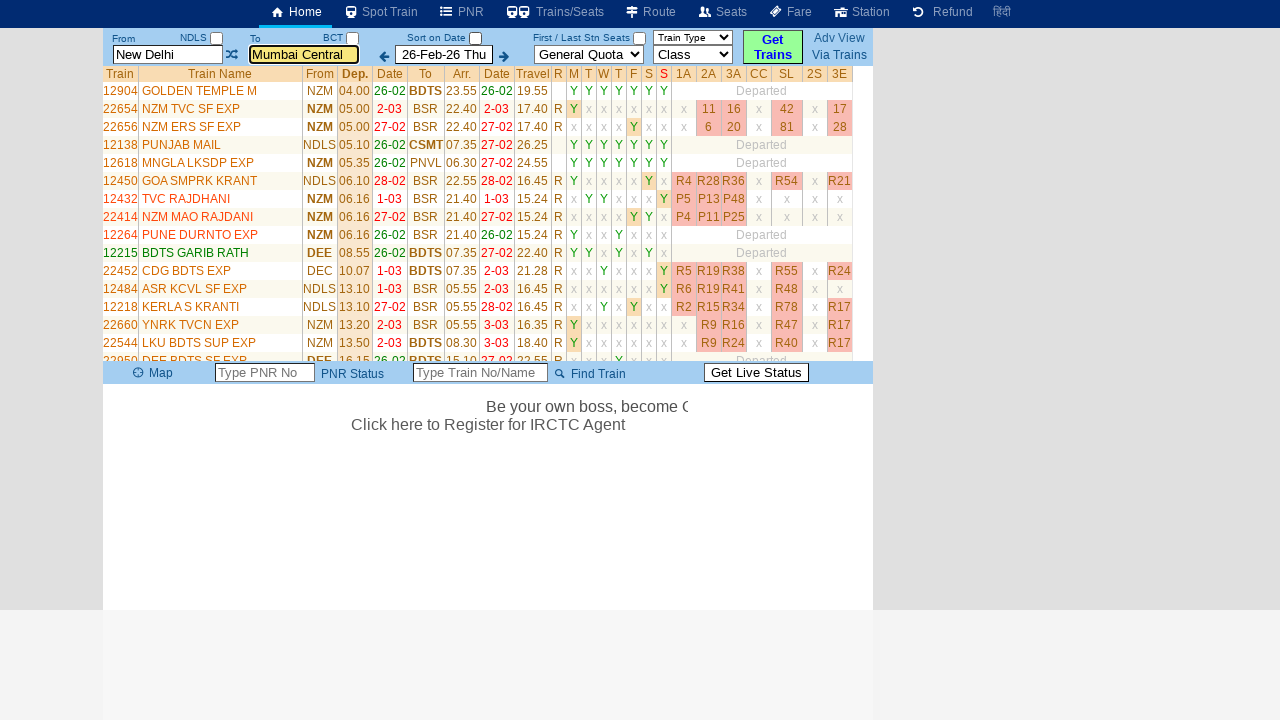